Navigates to Nike homepage and verifies the page loads successfully

Starting URL: https://www.nike.com/

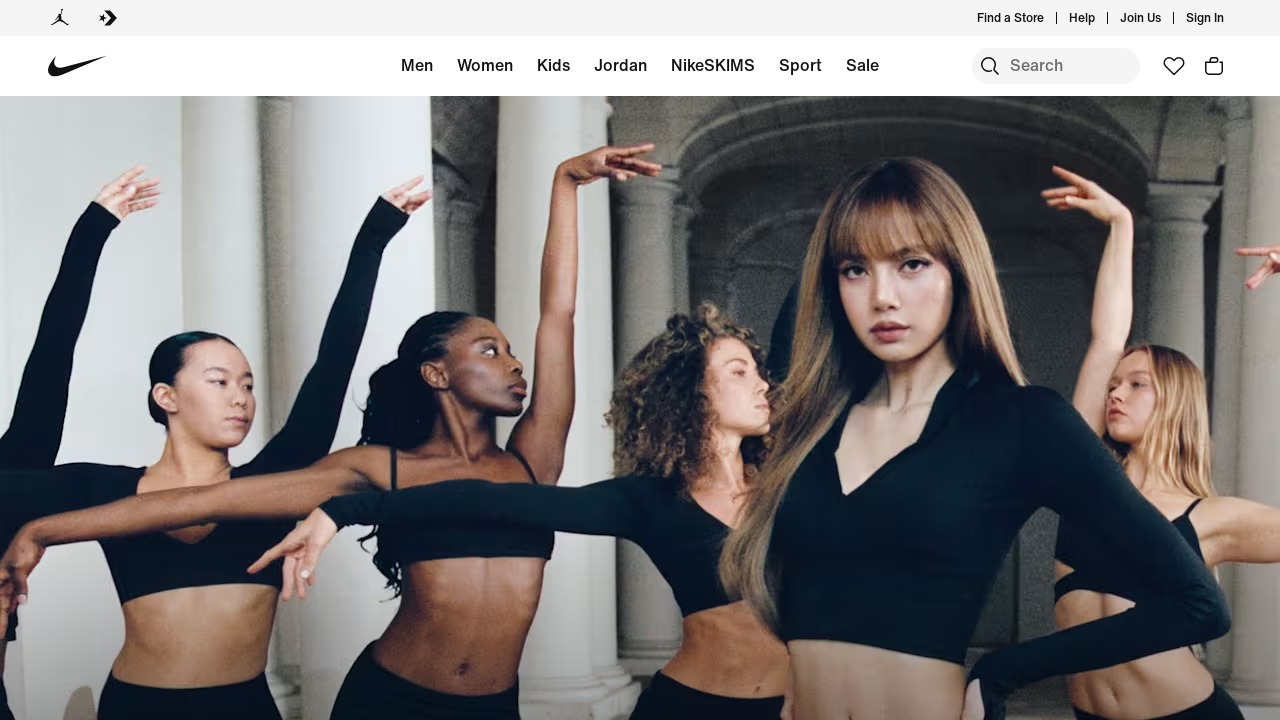

Nike homepage DOM content loaded
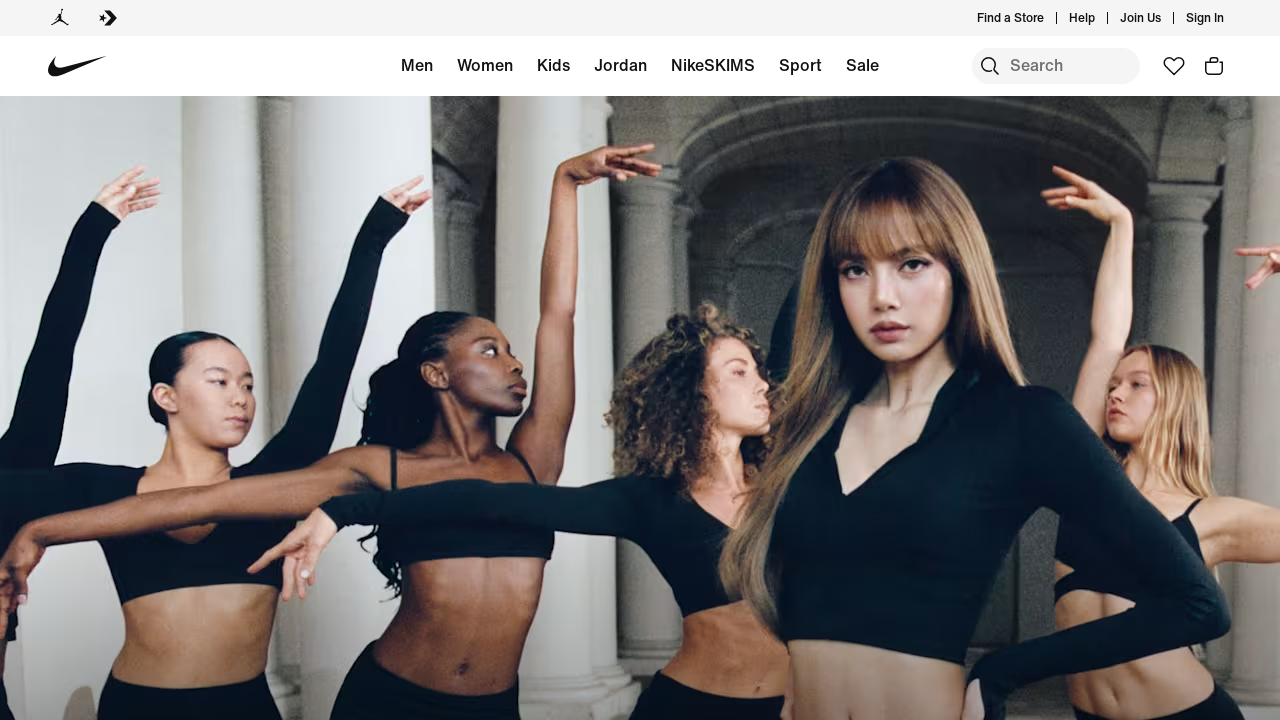

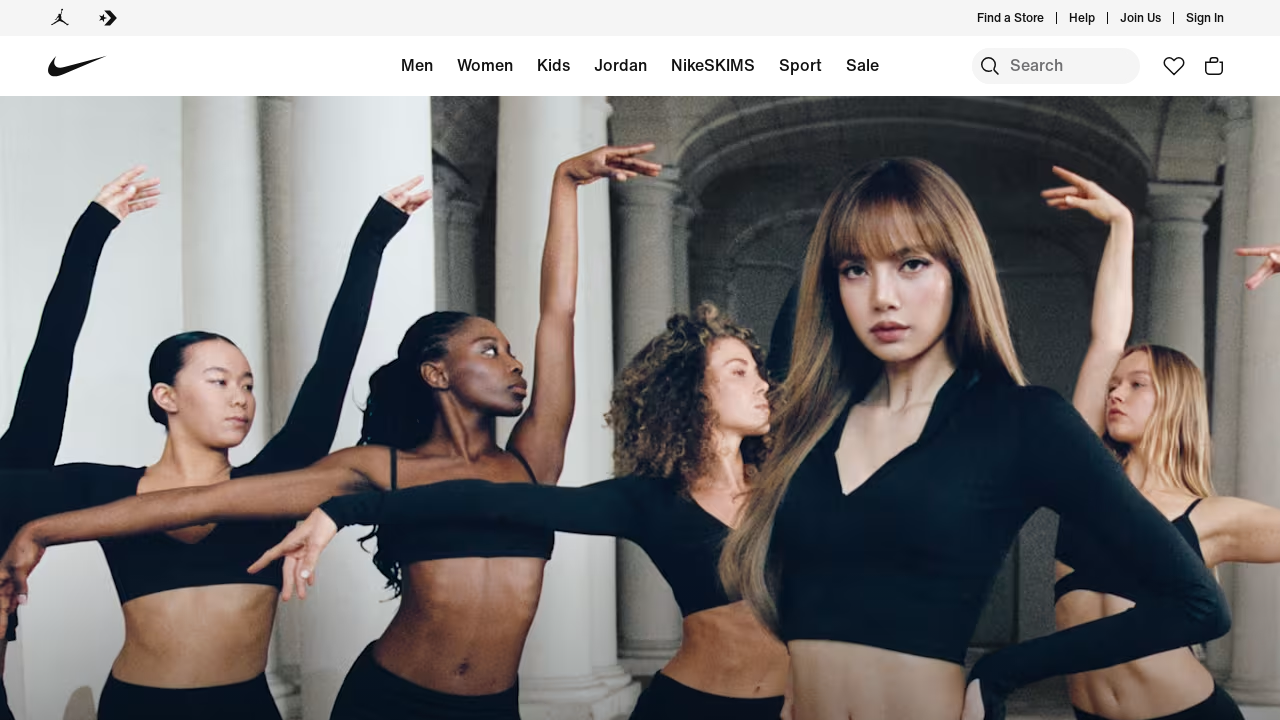